Tests the add-to-cart functionality on a demo e-commerce site by clicking a product's add to cart button and verifying the product appears in the cart.

Starting URL: https://bstackdemo.com/

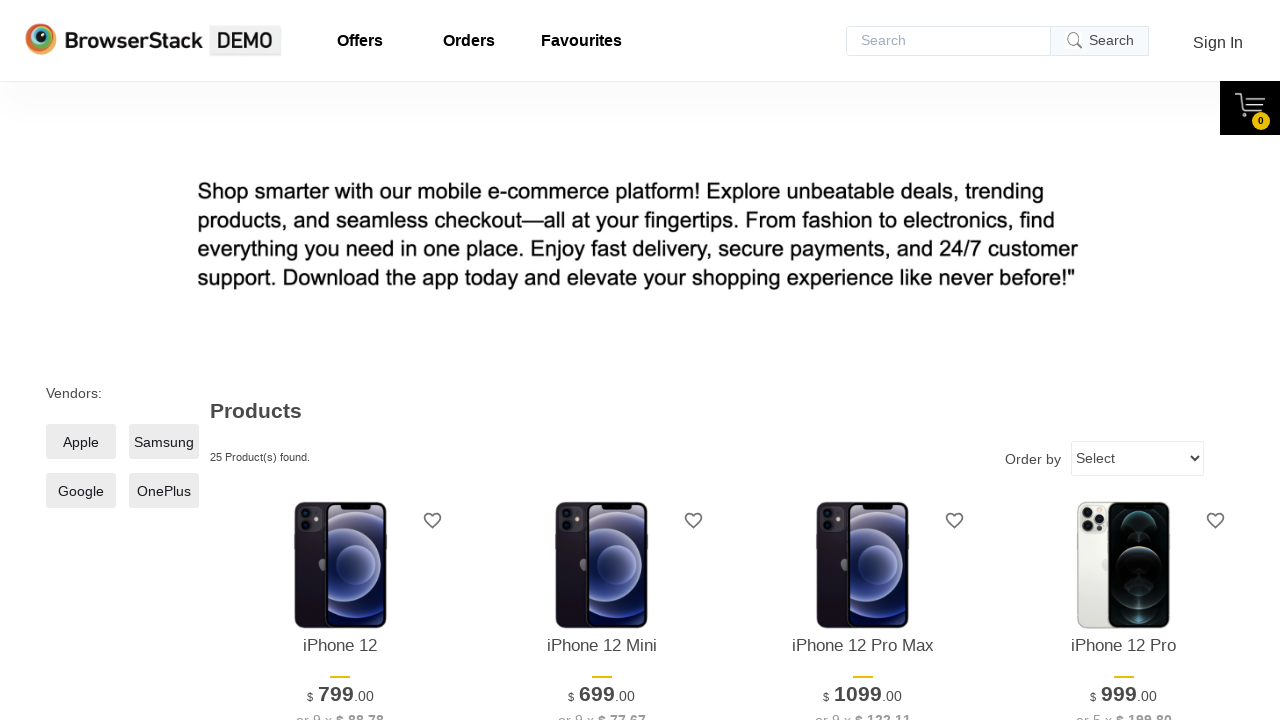

Waited for page to load with title 'StackDemo'
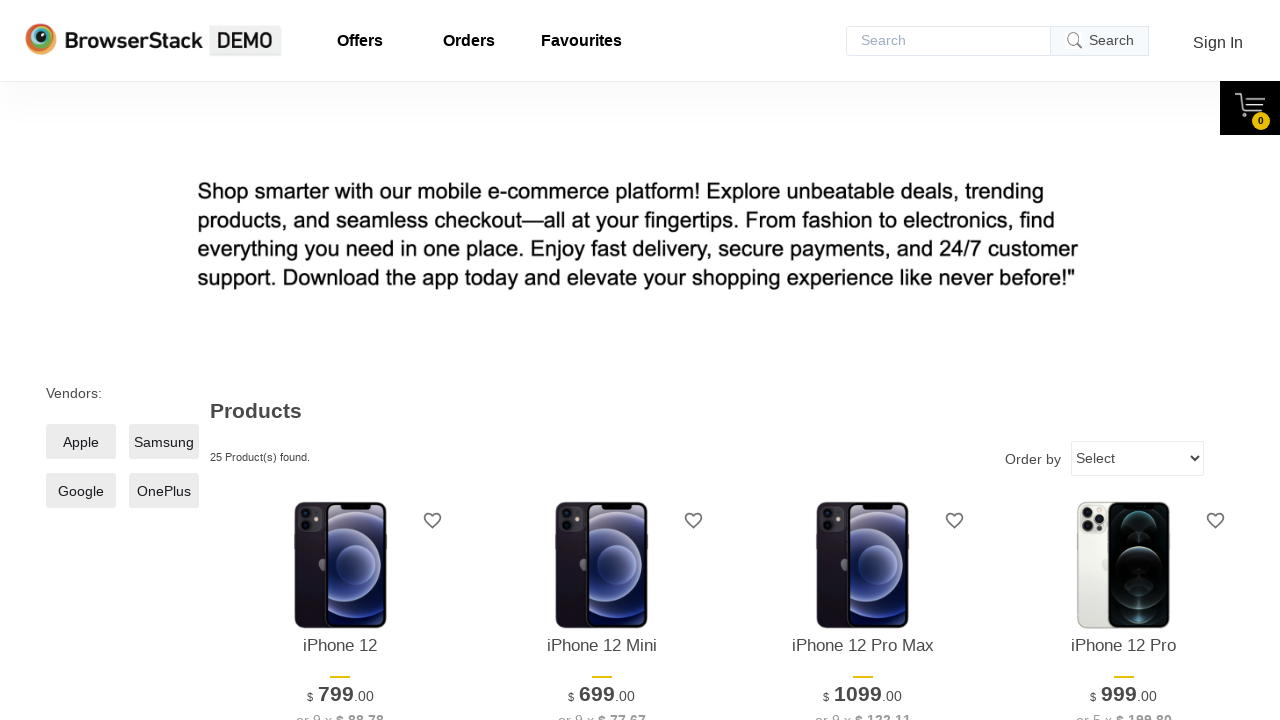

Retrieved product name from first product: 'iPhone 12'
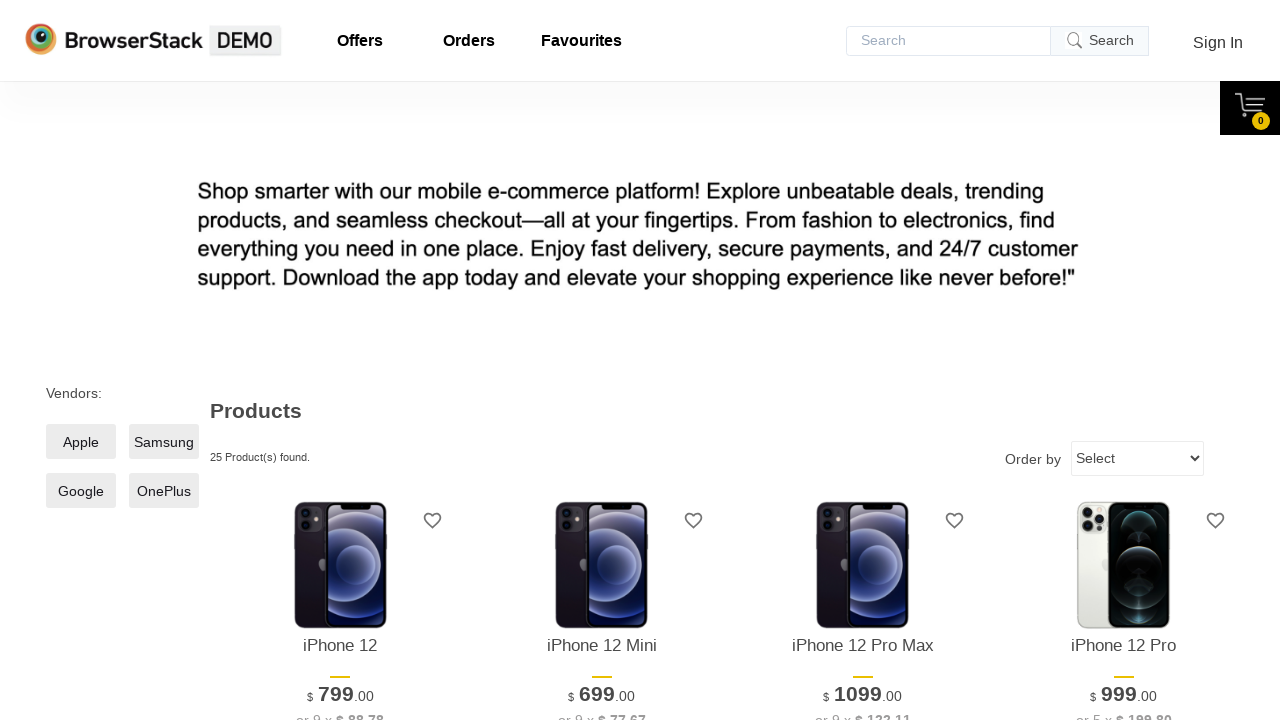

Clicked add to cart button for first product at (340, 361) on xpath=//*[@id='1']/div[4]
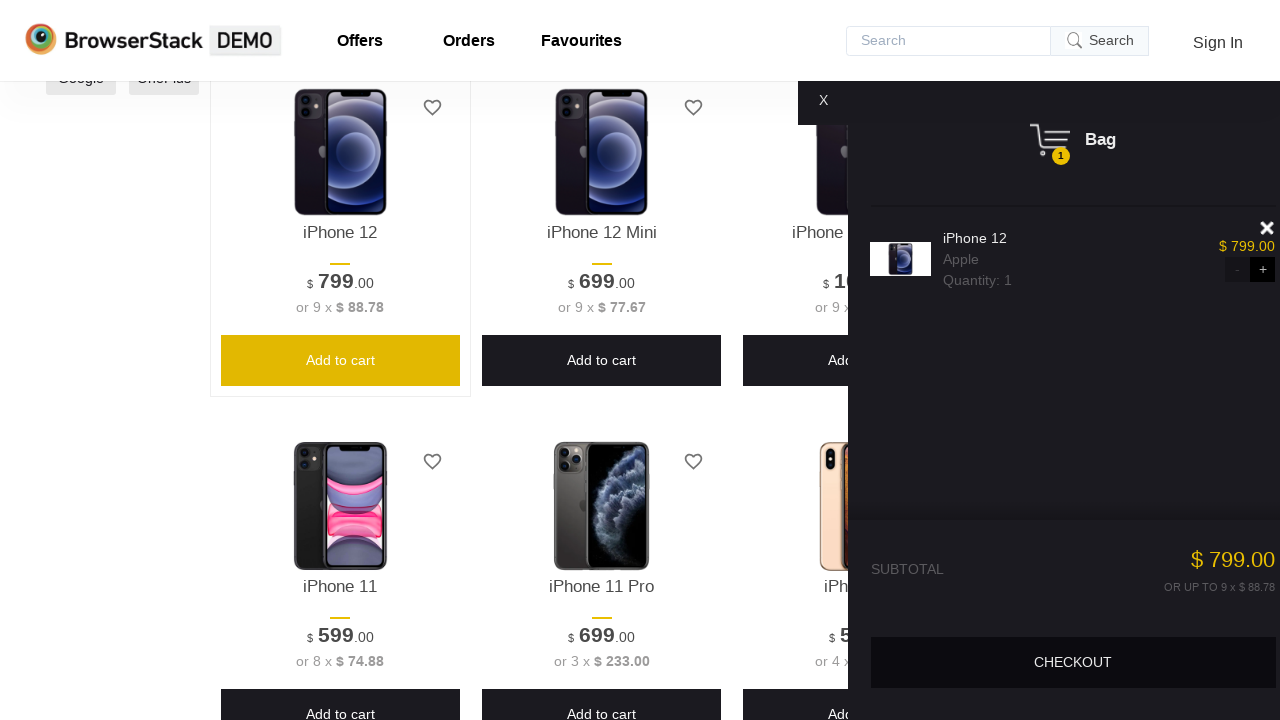

Waited for cart sidebar to appear
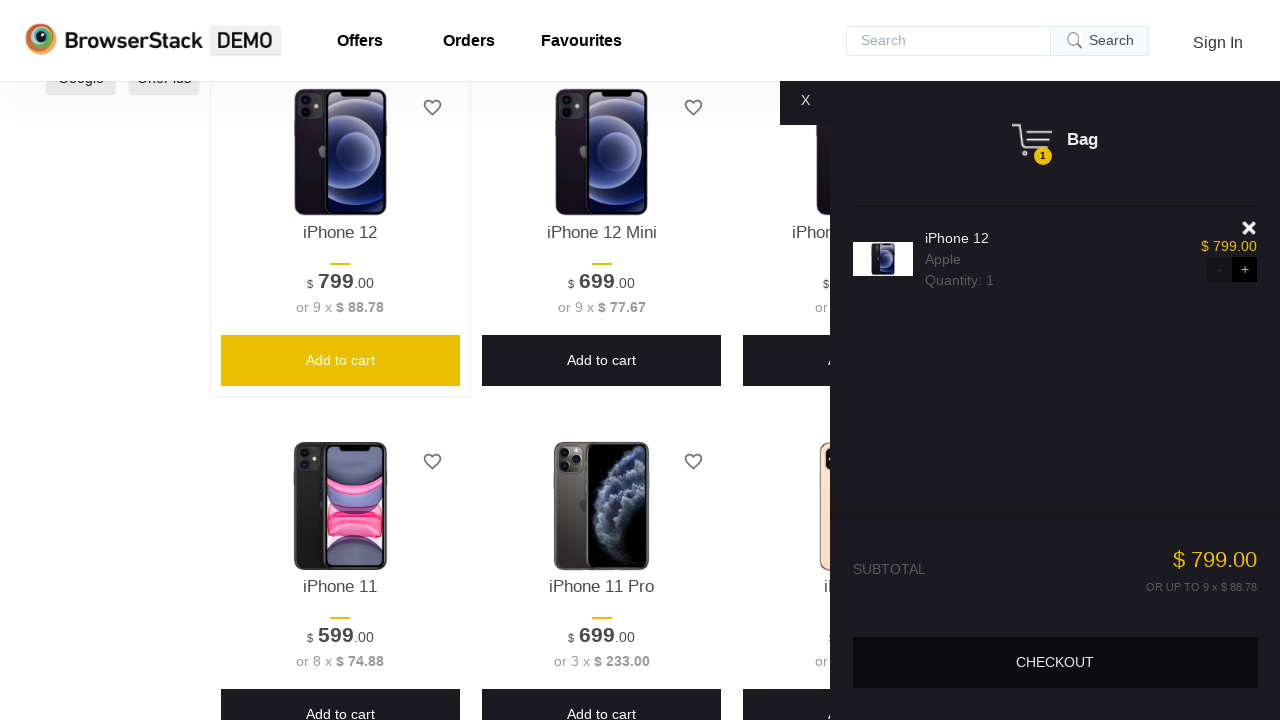

Retrieved product name from cart: 'iPhone 12'
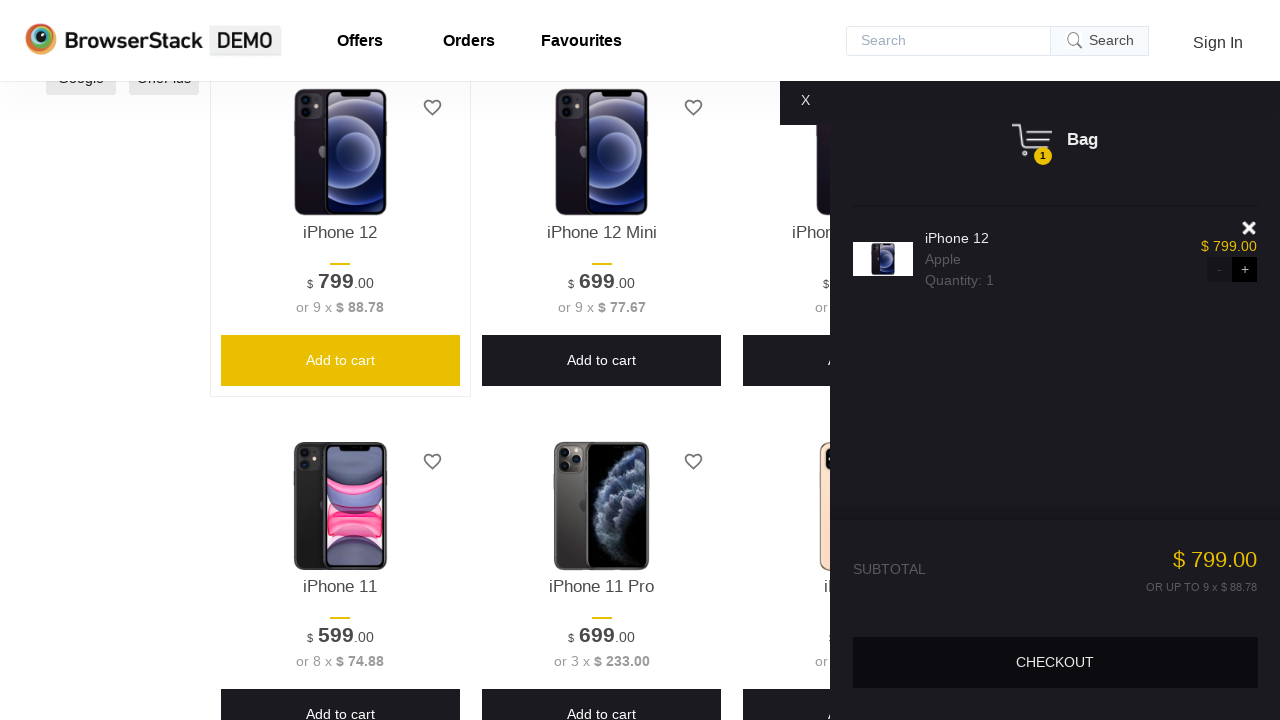

Verified that product in cart matches the added product
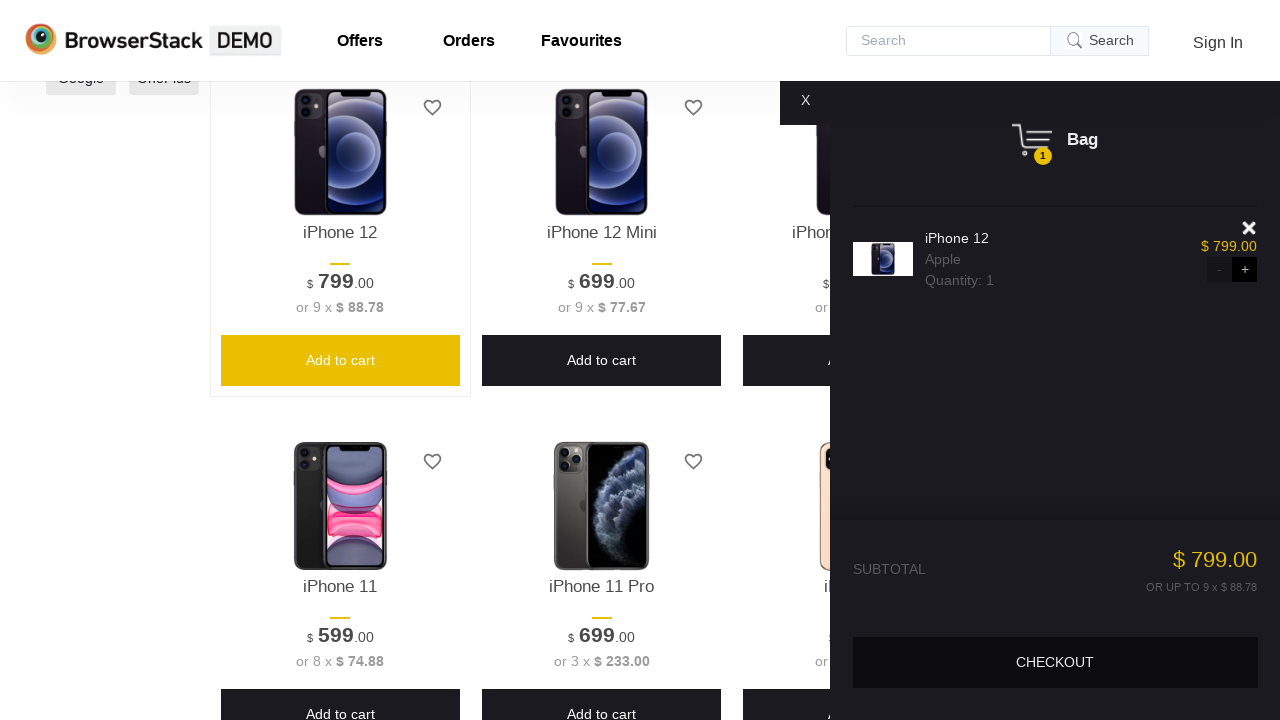

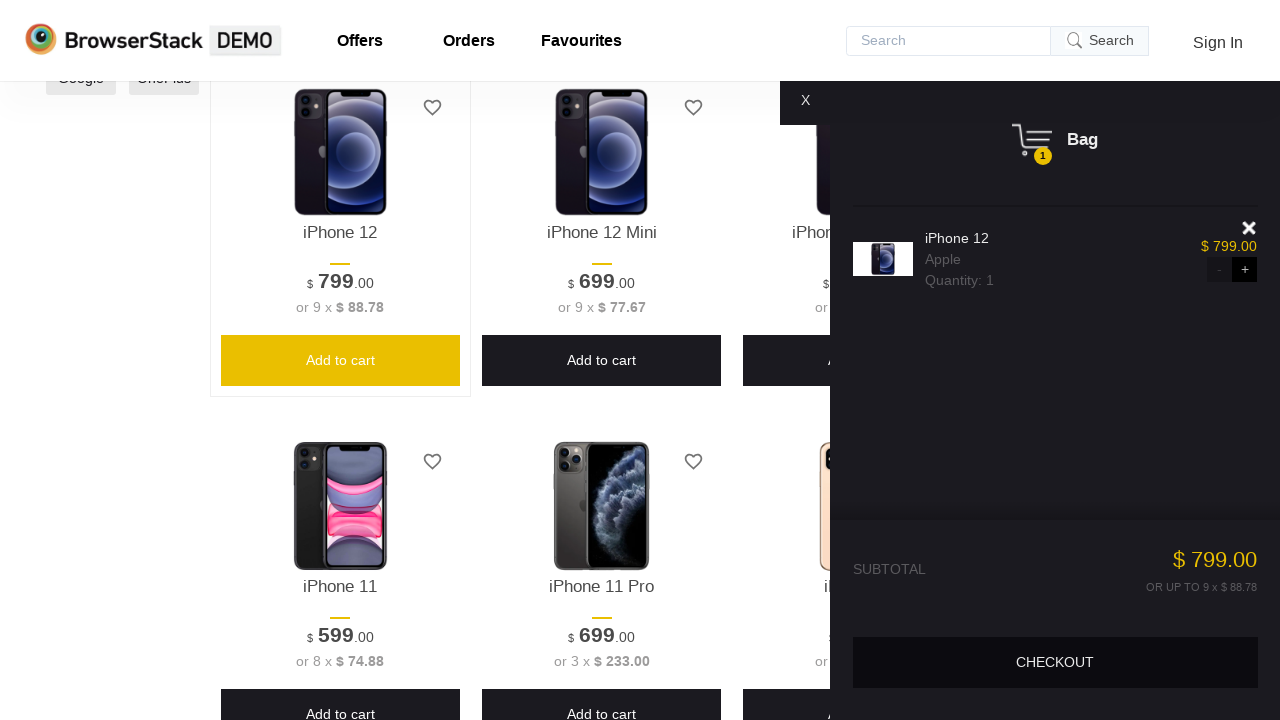